Tests alert handling by clicking a button that triggers an alert, getting the alert text, and accepting the alert

Starting URL: https://kitchen.applitools.com/ingredients/alert

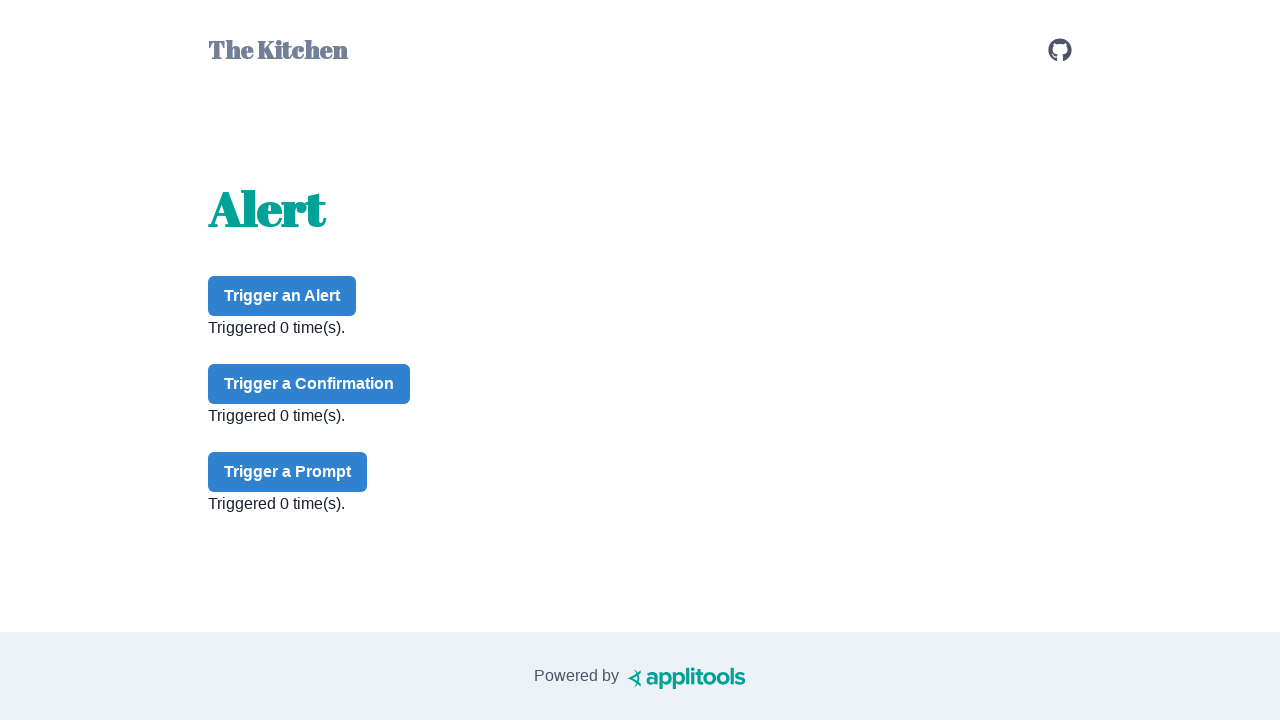

Clicked alert button to trigger alert dialog at (282, 296) on #alert-button
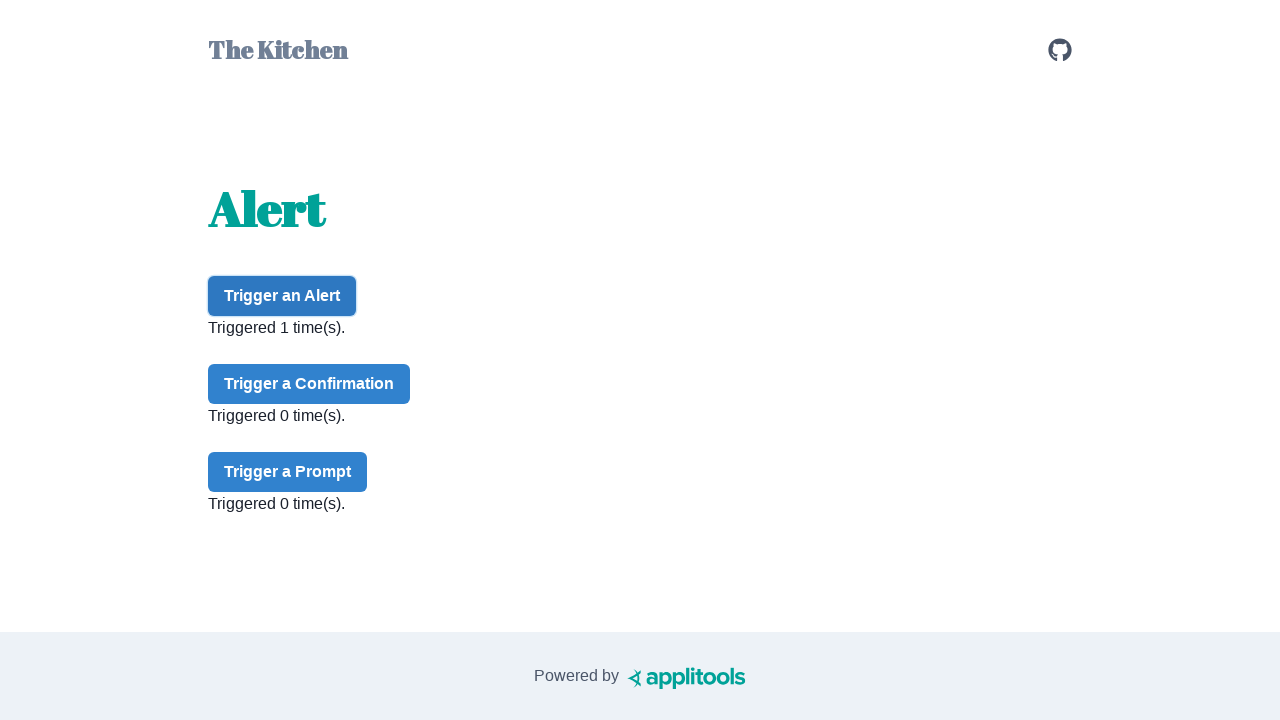

Set up dialog handler to accept alert
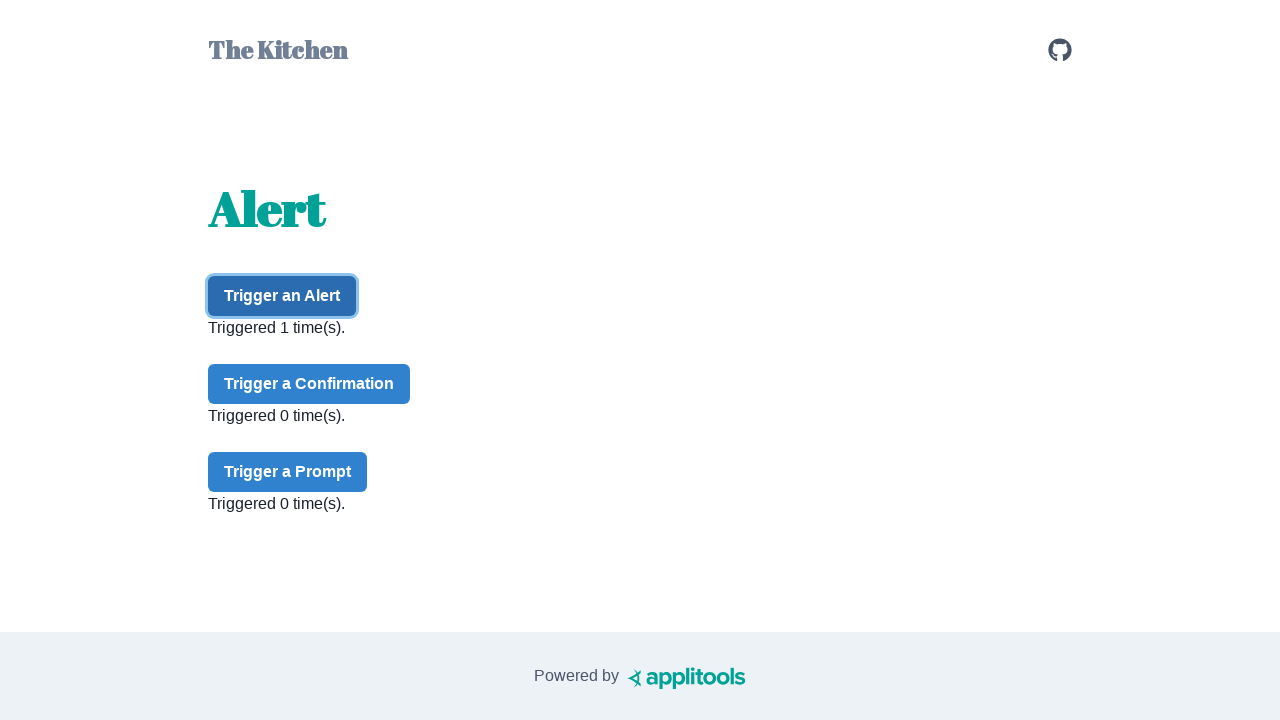

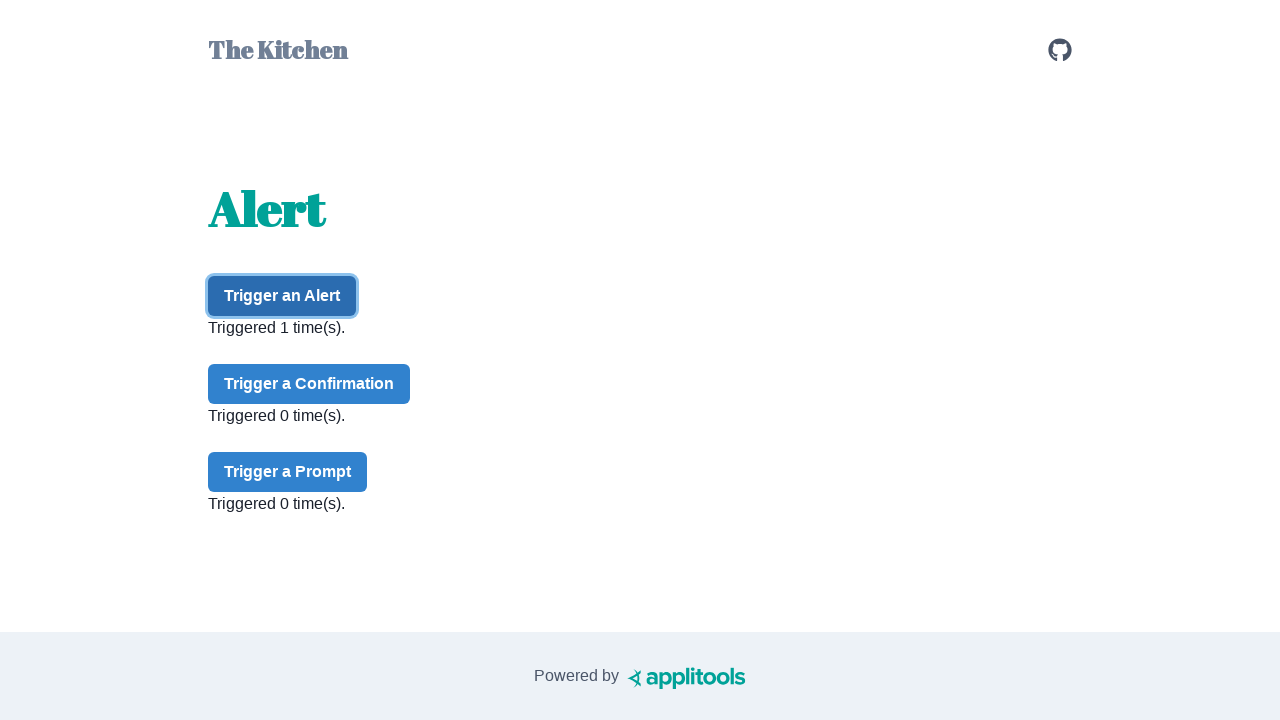